Tests right-click functionality on an alert button element using context click action

Starting URL: https://demoqa.com/alerts

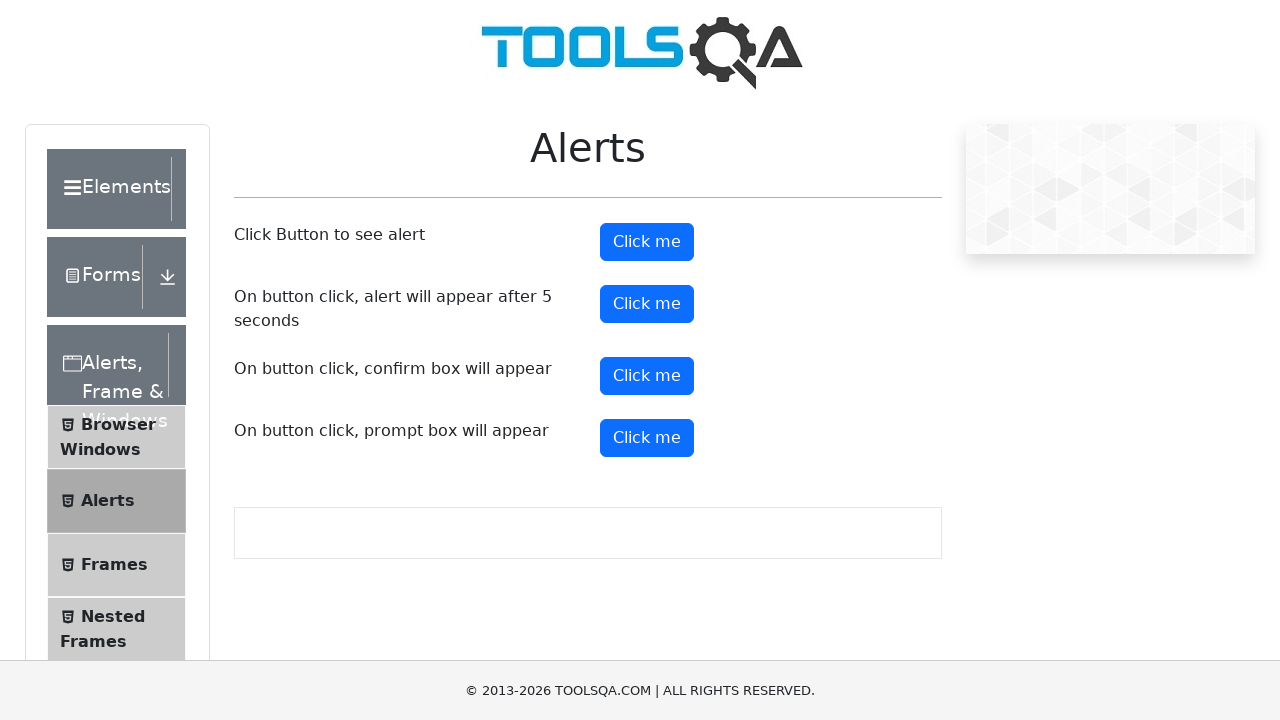

Located the alert button element with ID 'alertButton'
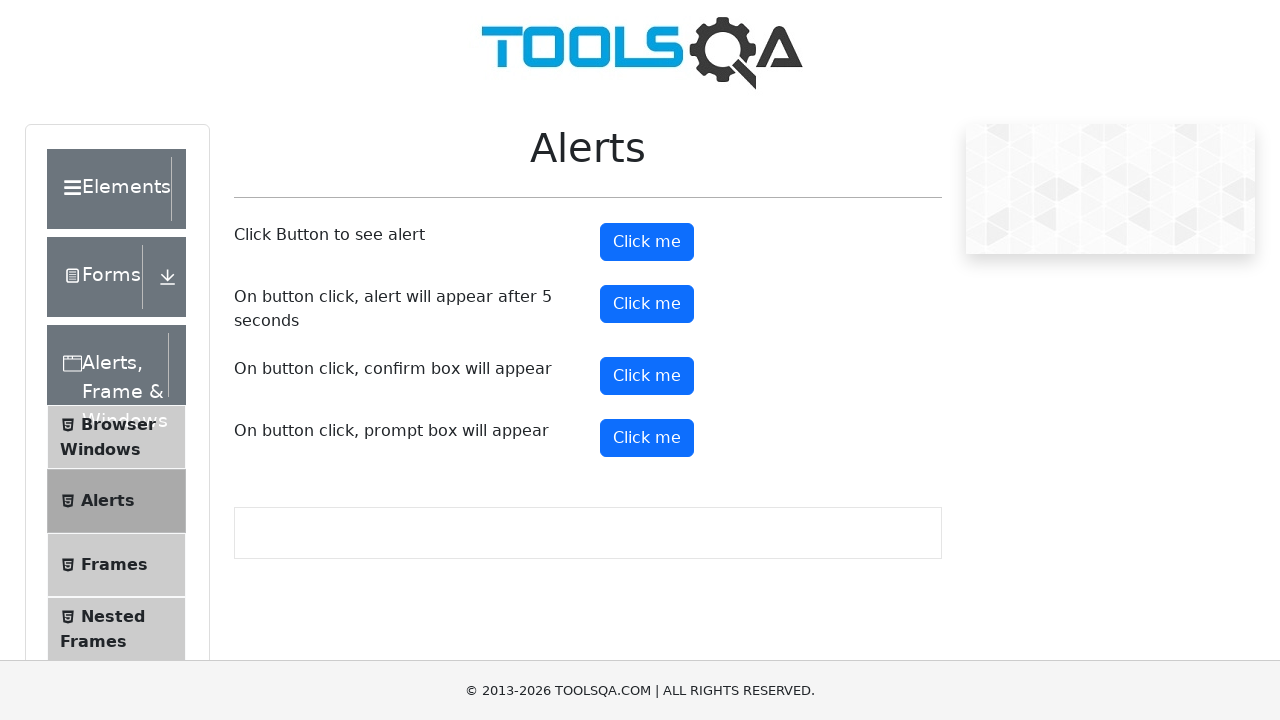

Performed right-click (context click) on the alert button at (647, 242) on #alertButton
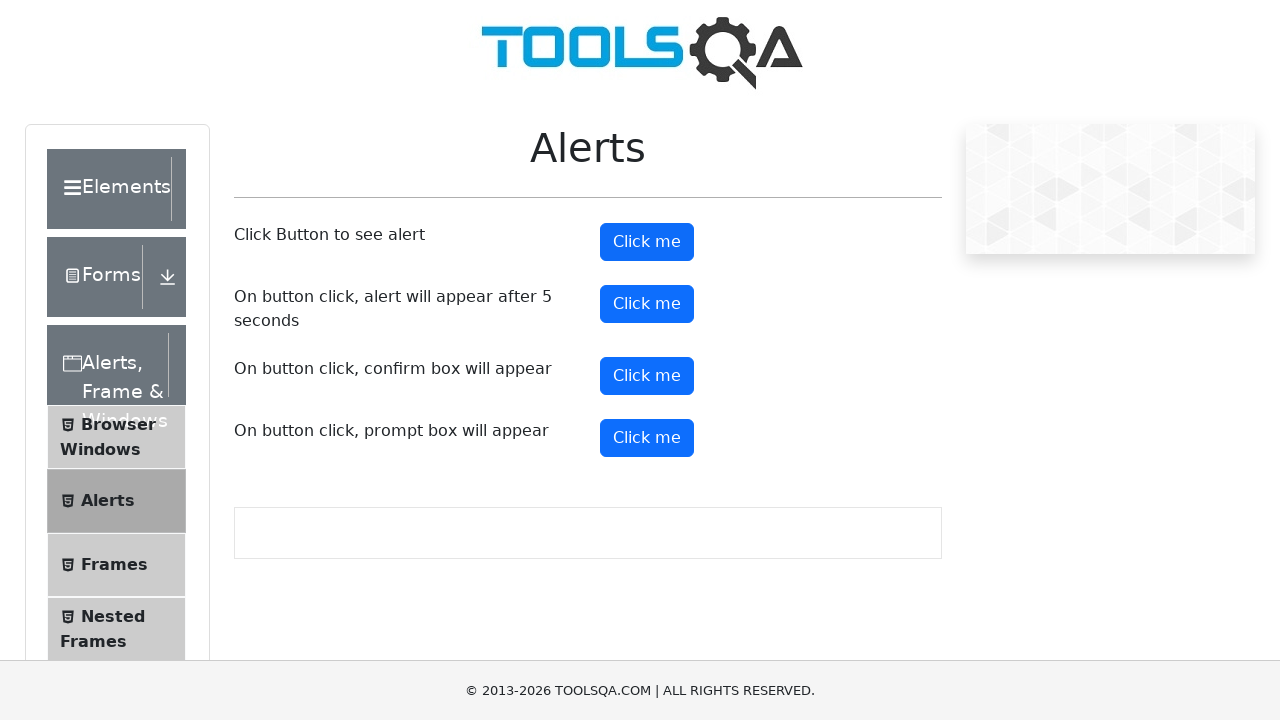

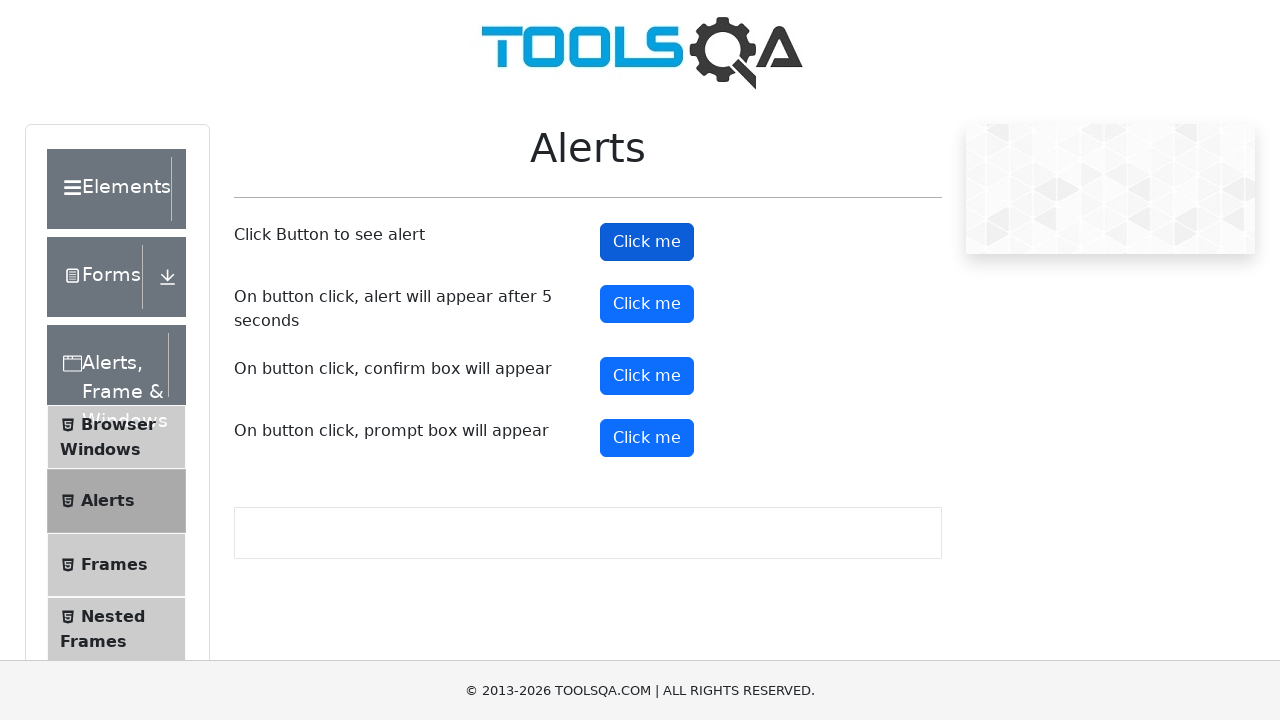